Tests that clicking Clear completed removes completed items from the list

Starting URL: https://demo.playwright.dev/todomvc

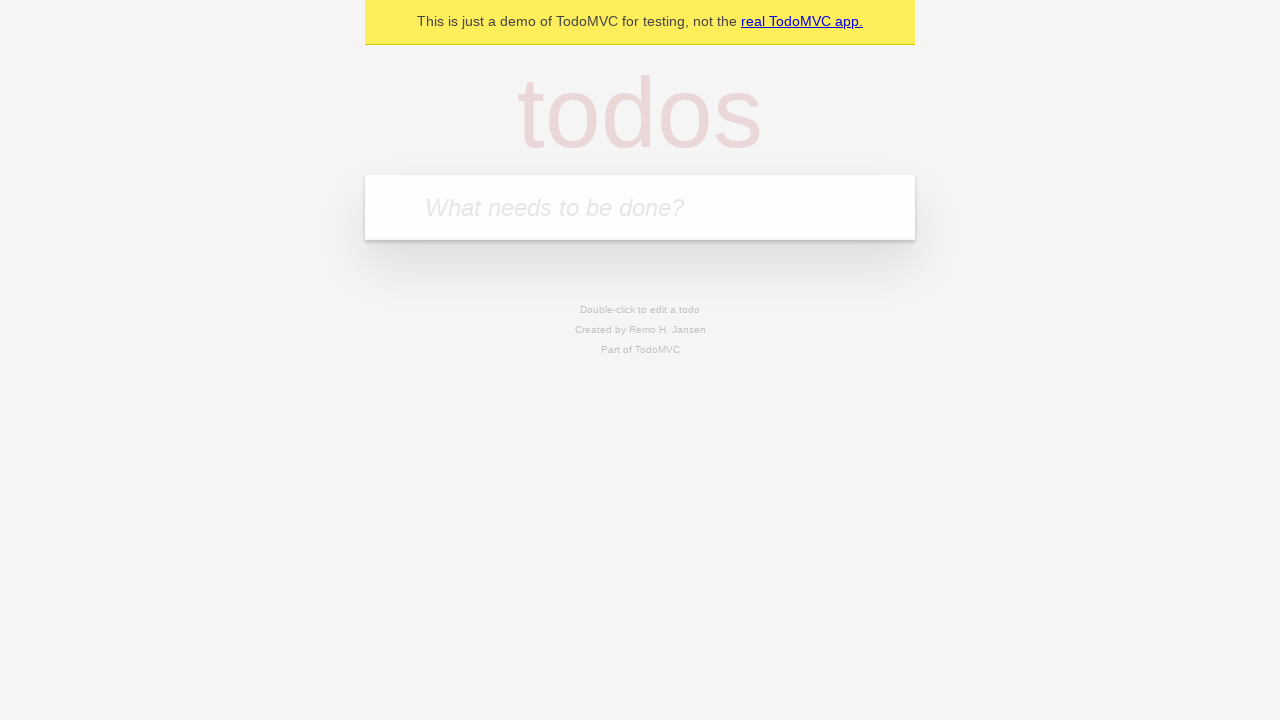

Filled todo input with 'buy some cheese' on internal:attr=[placeholder="What needs to be done?"i]
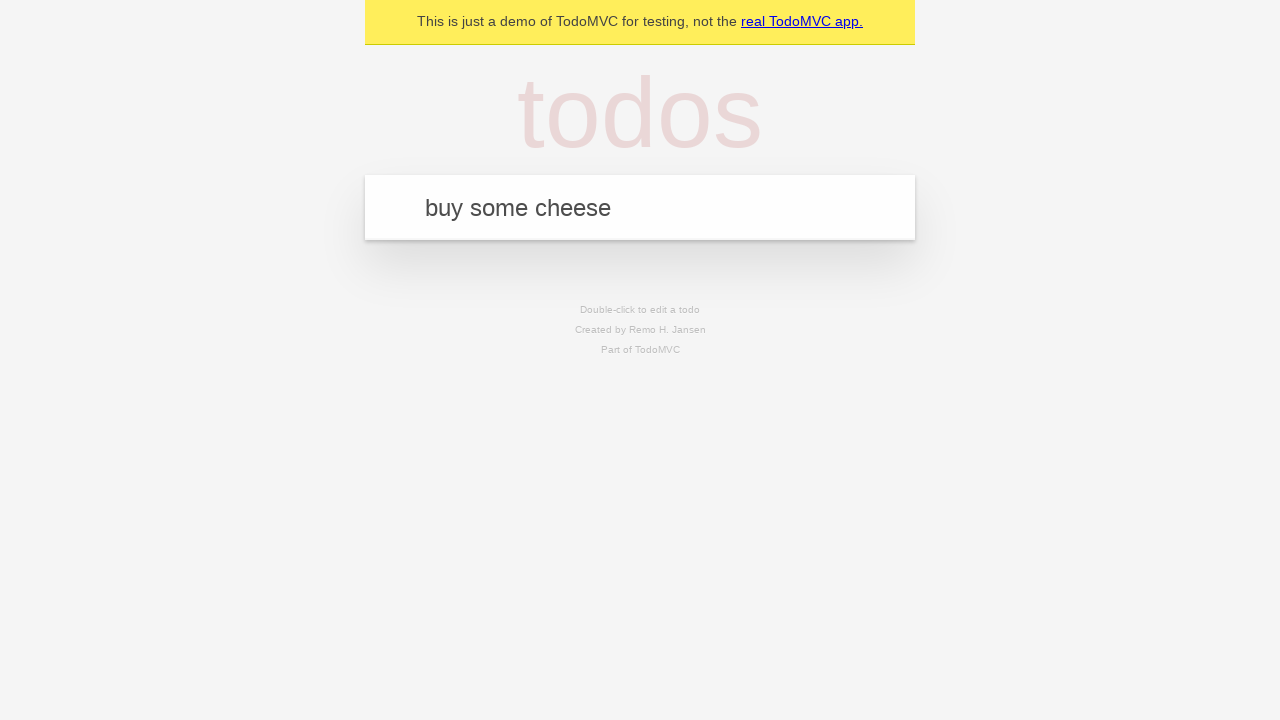

Pressed Enter to add todo 'buy some cheese' on internal:attr=[placeholder="What needs to be done?"i]
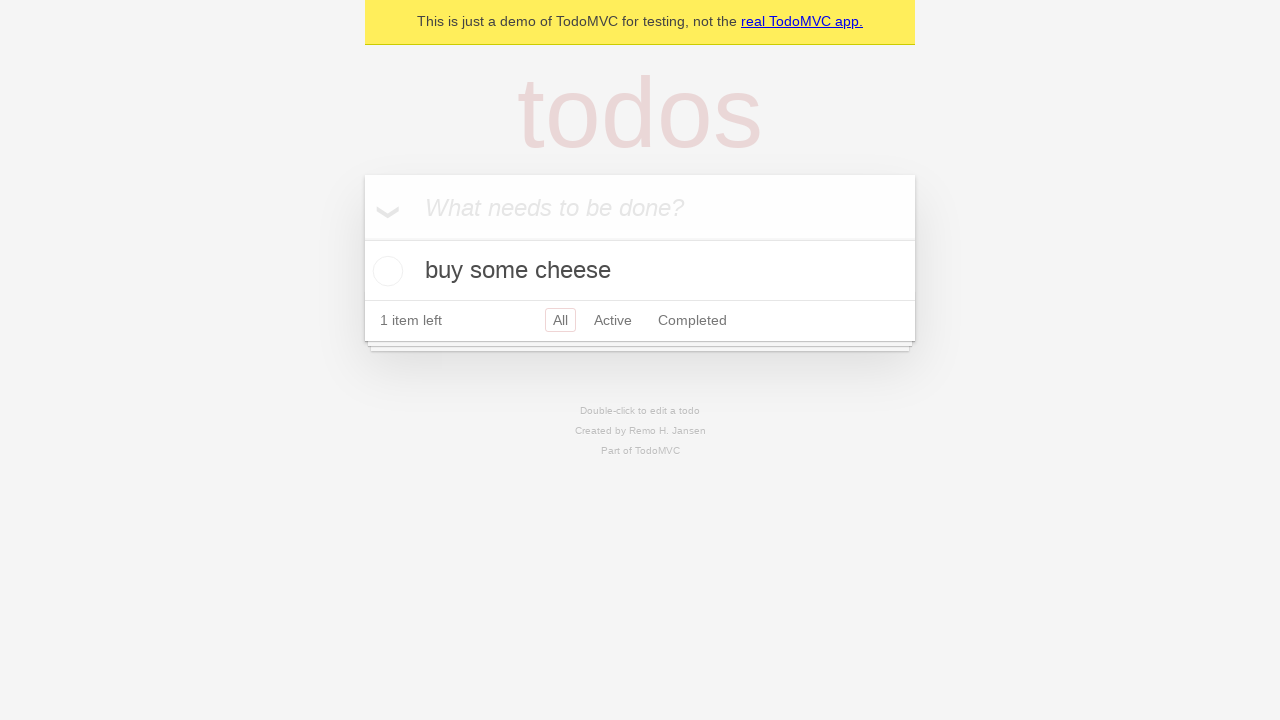

Filled todo input with 'feed the cat' on internal:attr=[placeholder="What needs to be done?"i]
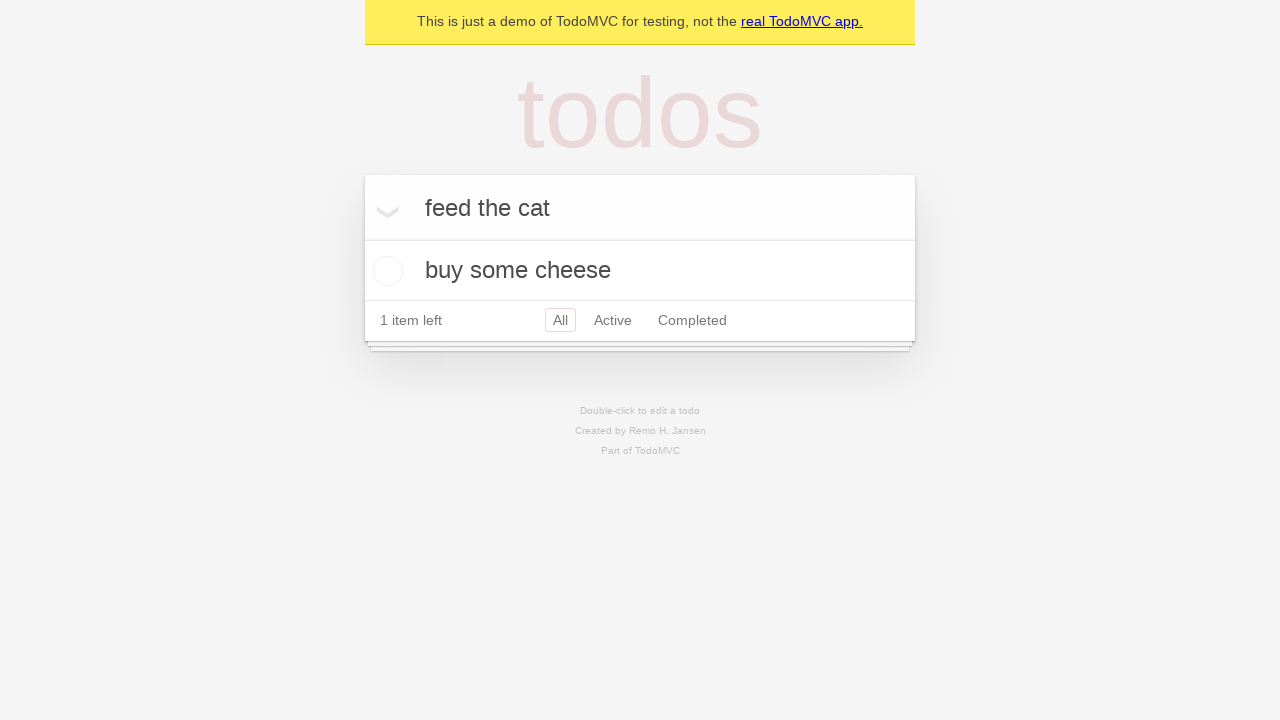

Pressed Enter to add todo 'feed the cat' on internal:attr=[placeholder="What needs to be done?"i]
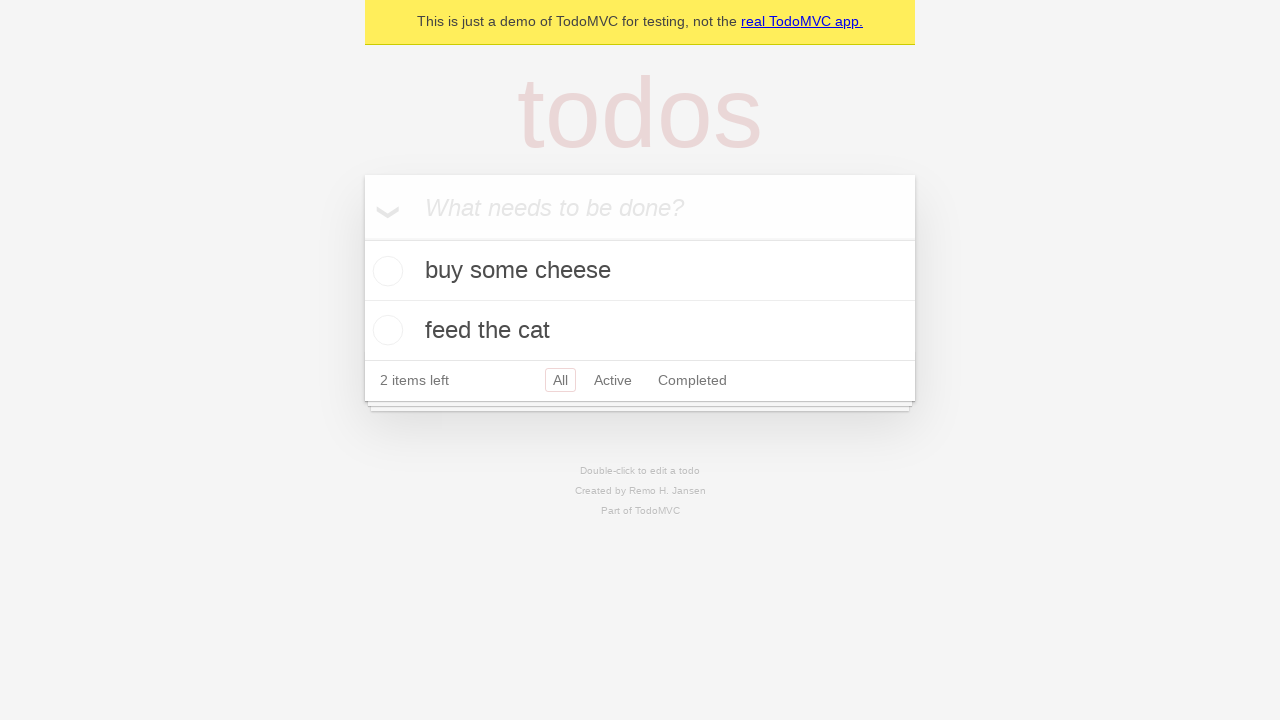

Filled todo input with 'book a doctors appointment' on internal:attr=[placeholder="What needs to be done?"i]
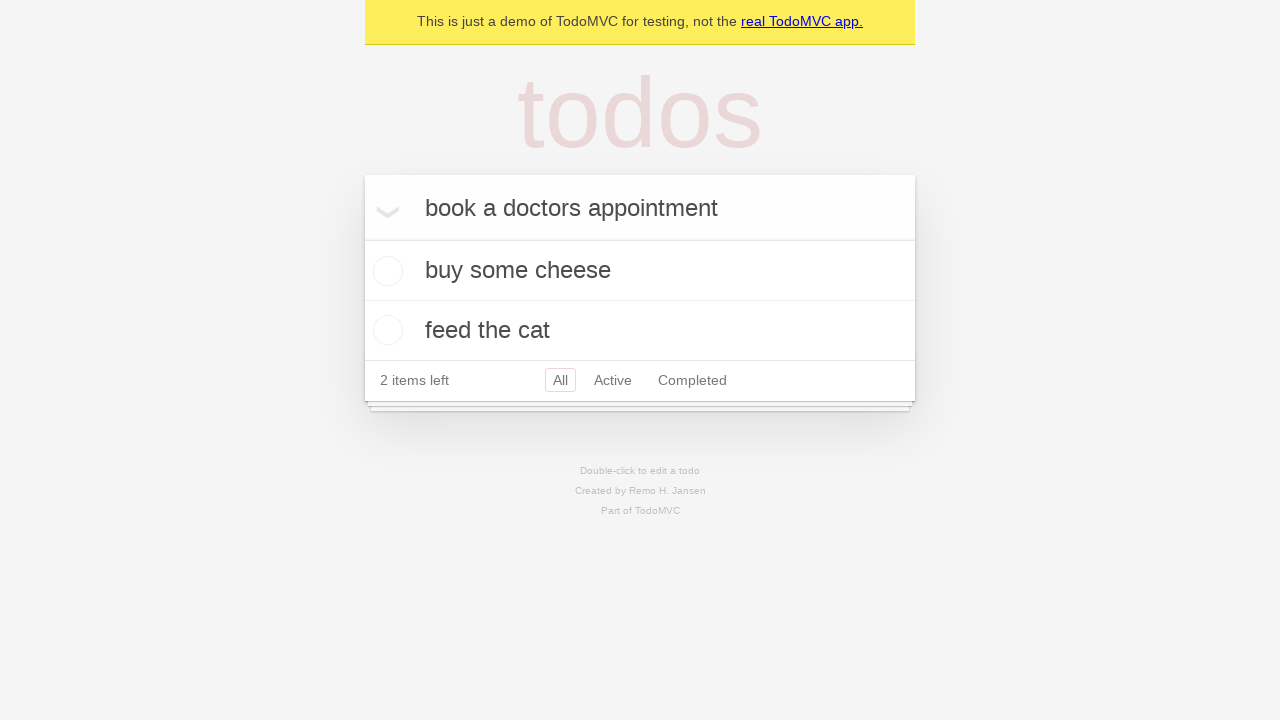

Pressed Enter to add todo 'book a doctors appointment' on internal:attr=[placeholder="What needs to be done?"i]
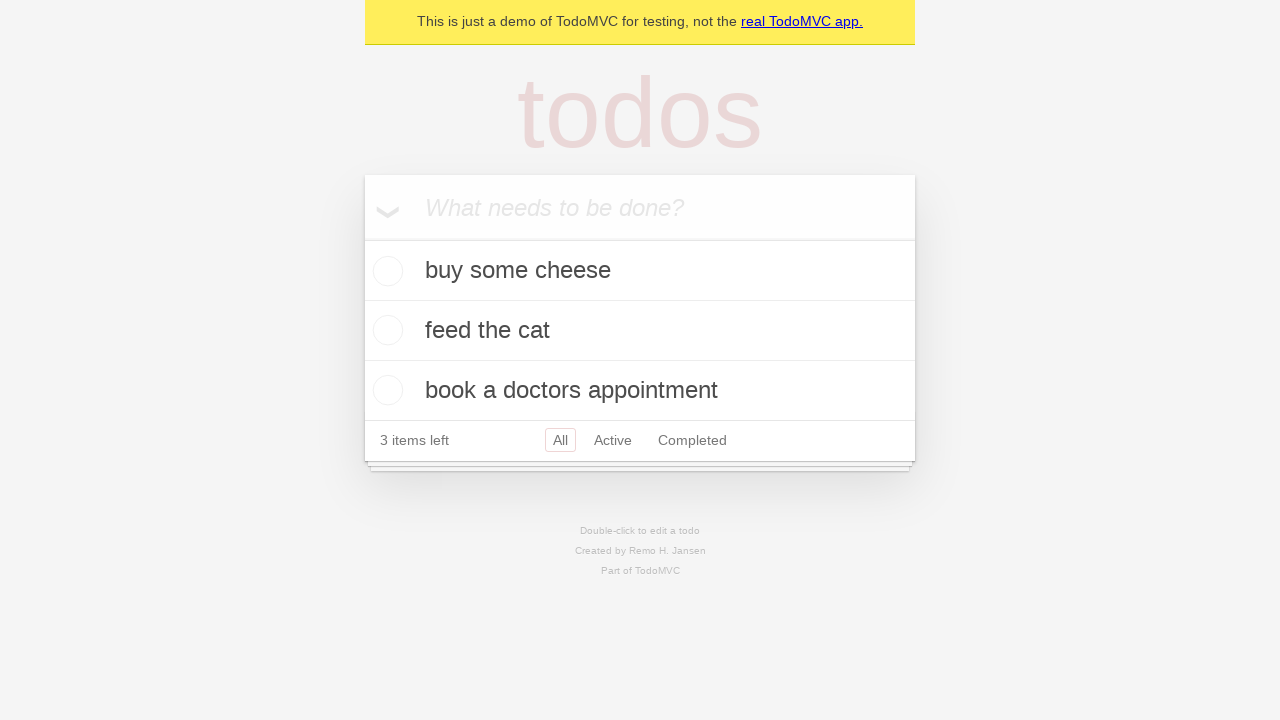

Located all todo items
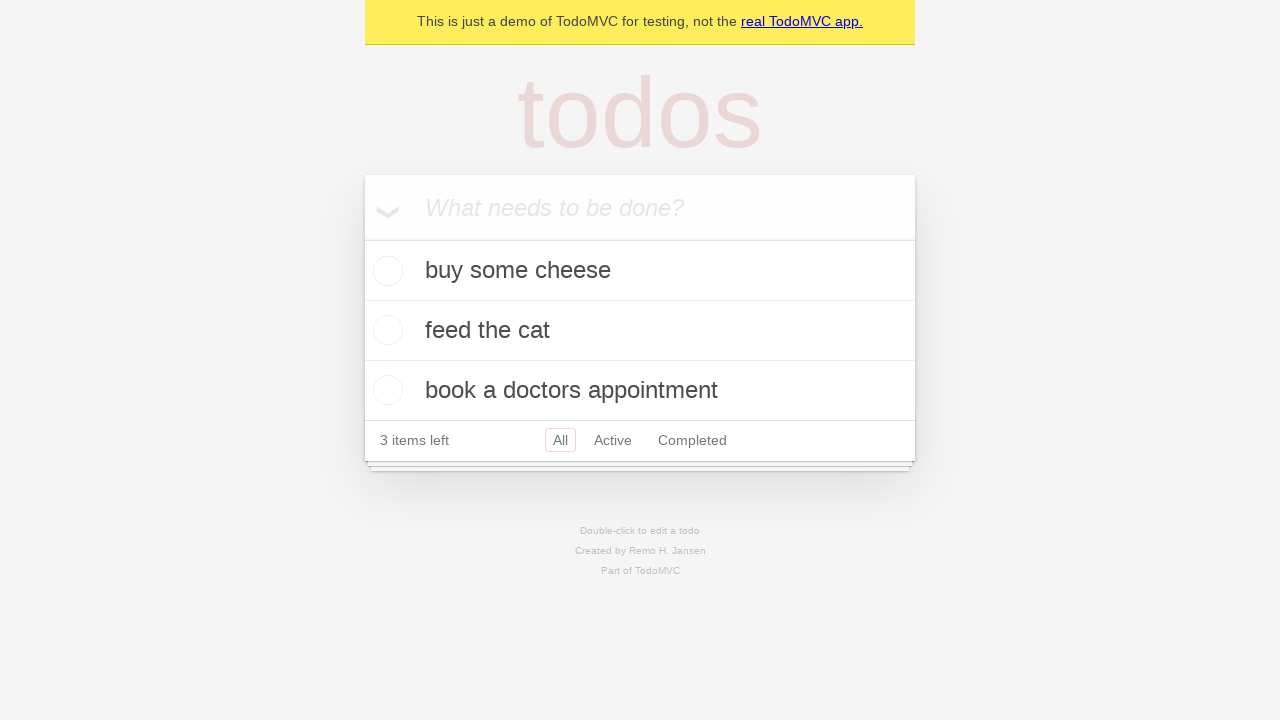

Checked the second todo item as completed at (385, 330) on internal:testid=[data-testid="todo-item"s] >> nth=1 >> internal:role=checkbox
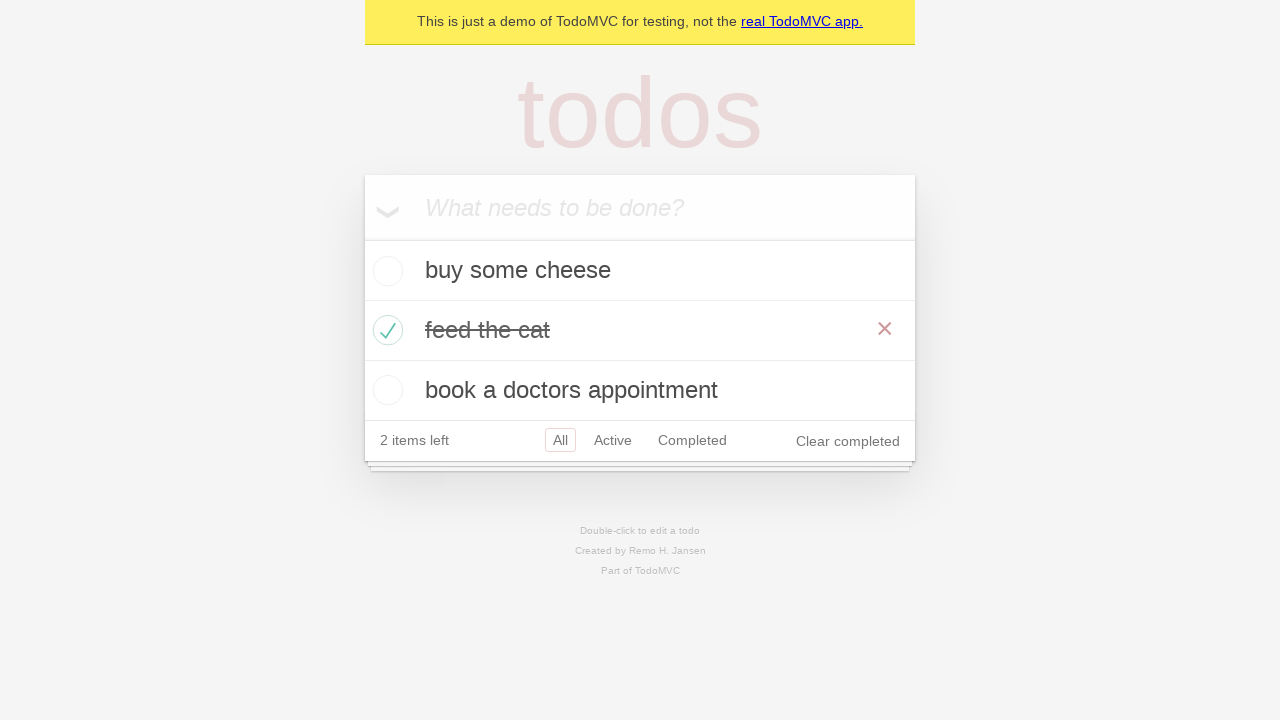

Clicked 'Clear completed' button at (848, 441) on internal:role=button[name="Clear completed"i]
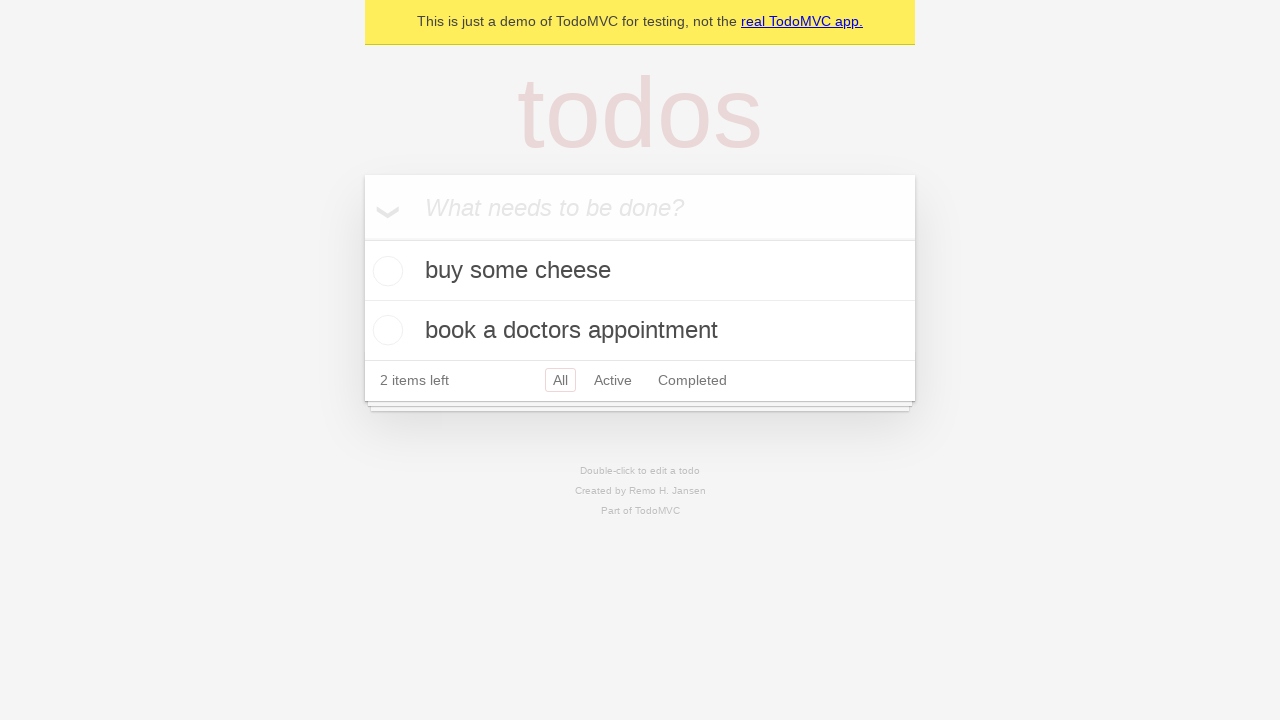

Verified that only 2 todo items remain after clearing completed
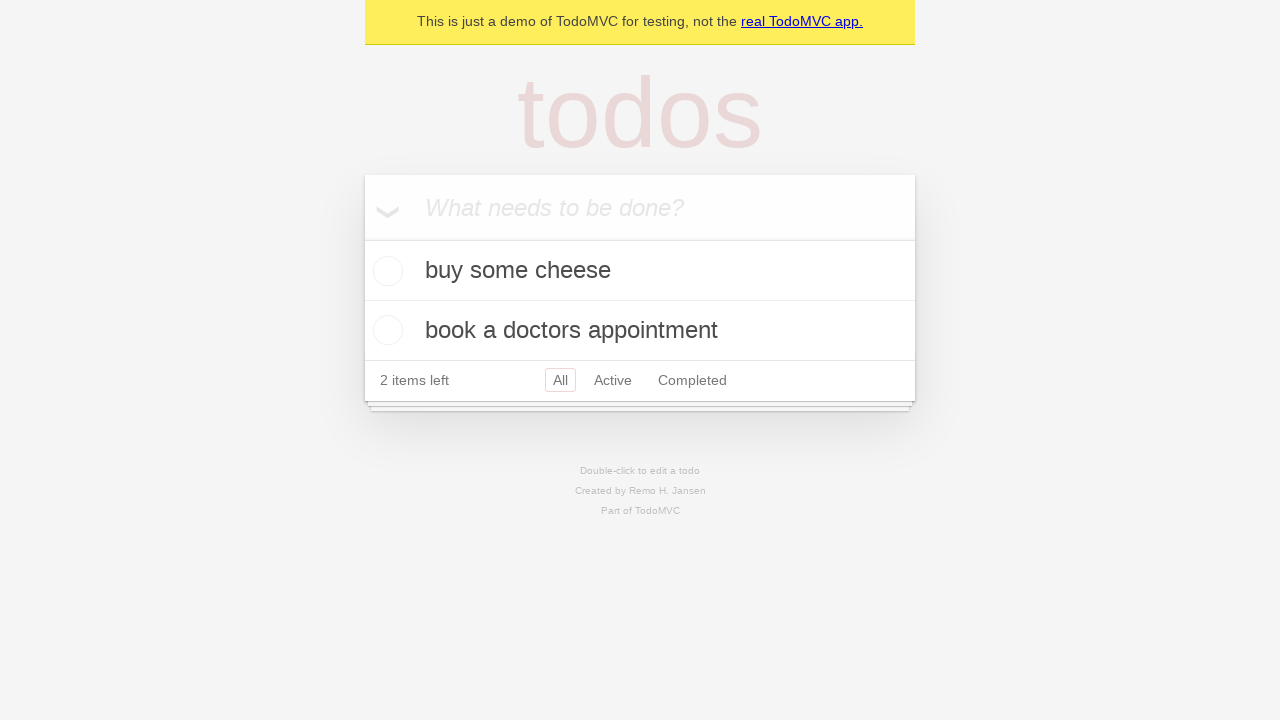

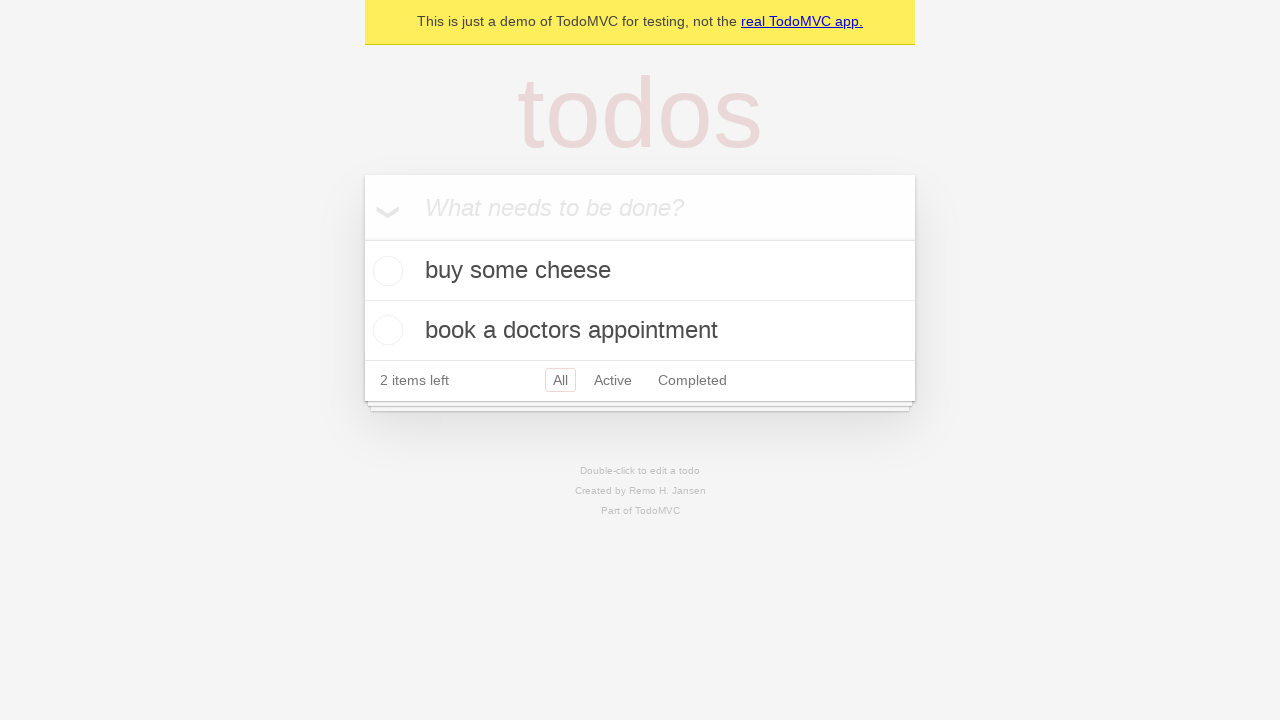